Navigates from home page to Elements page, then clicks on Text Box menu item to verify navigation works

Starting URL: https://demoqa.com

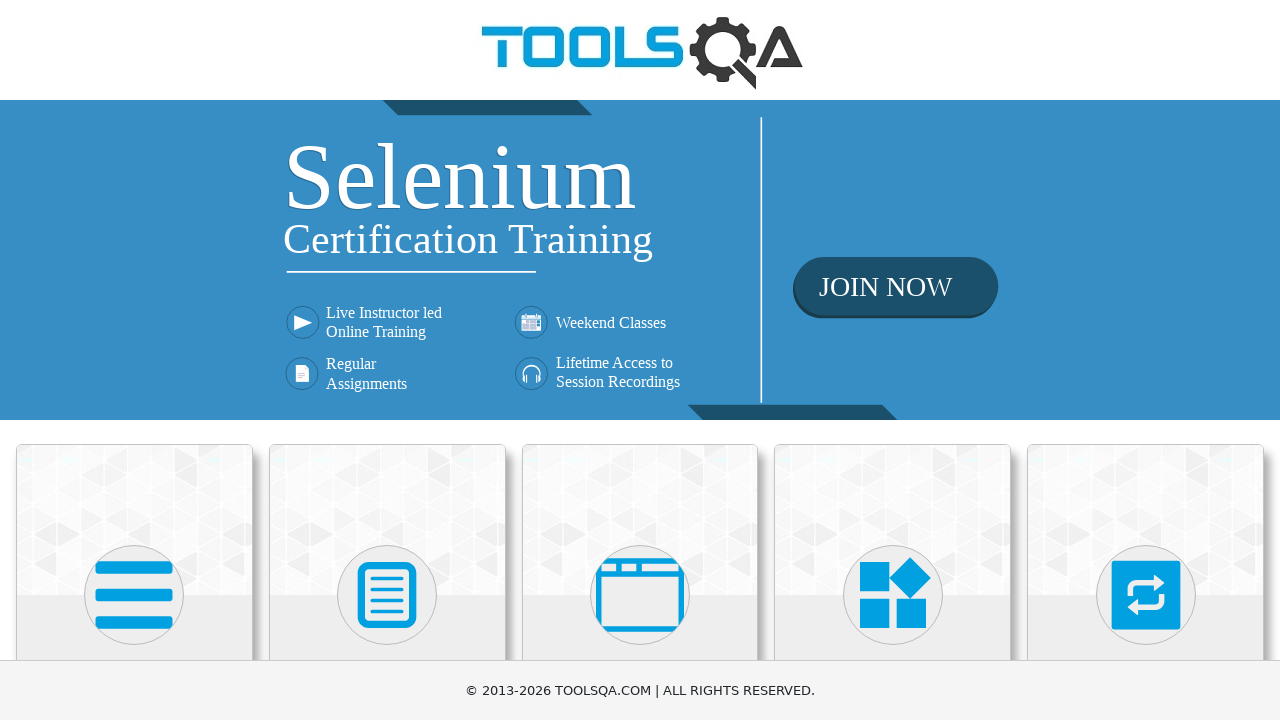

Clicked on Elements card on home page at (134, 360) on div.card-body:has-text('Elements')
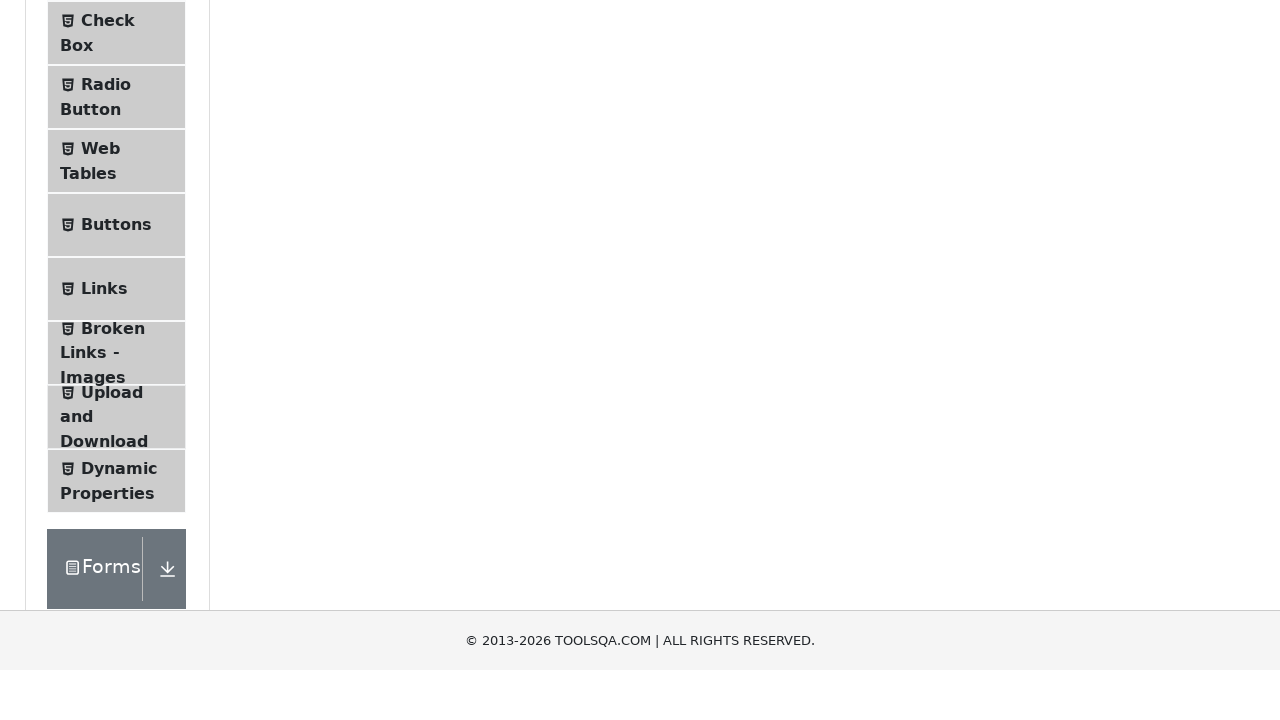

Clicked on Text Box menu item at (119, 261) on span:has-text('Text Box')
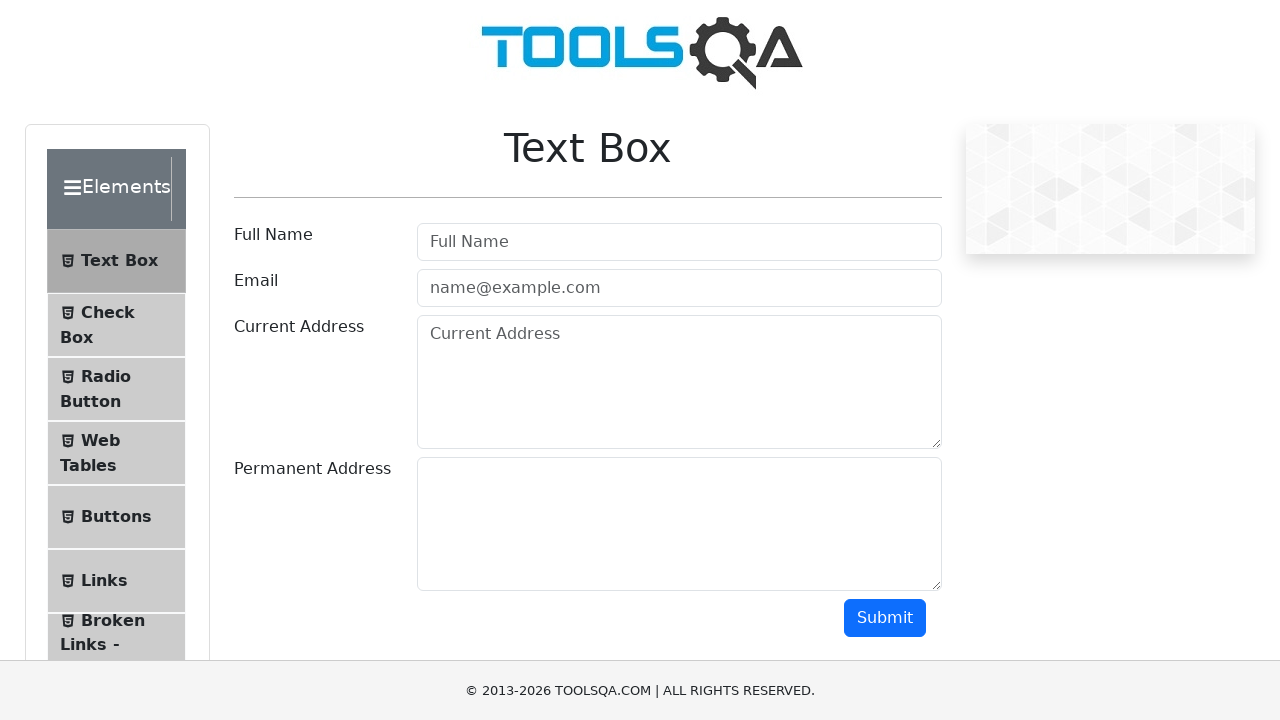

Text Box page loaded successfully
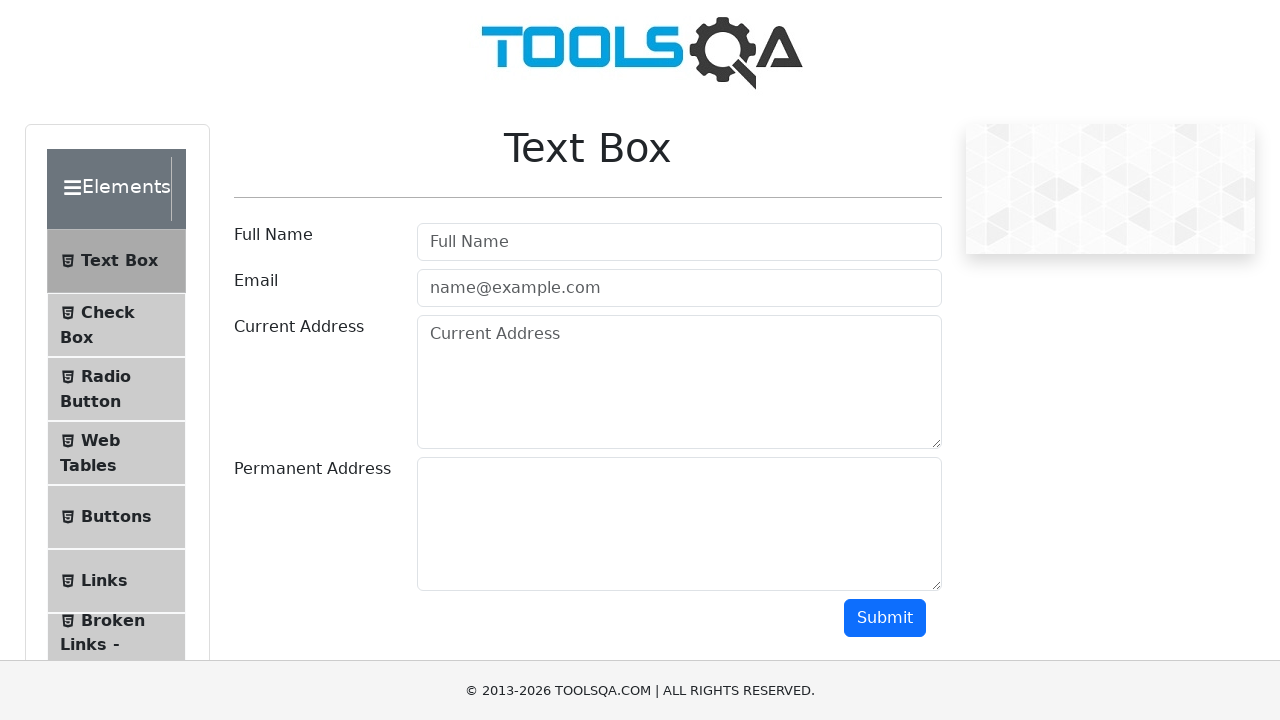

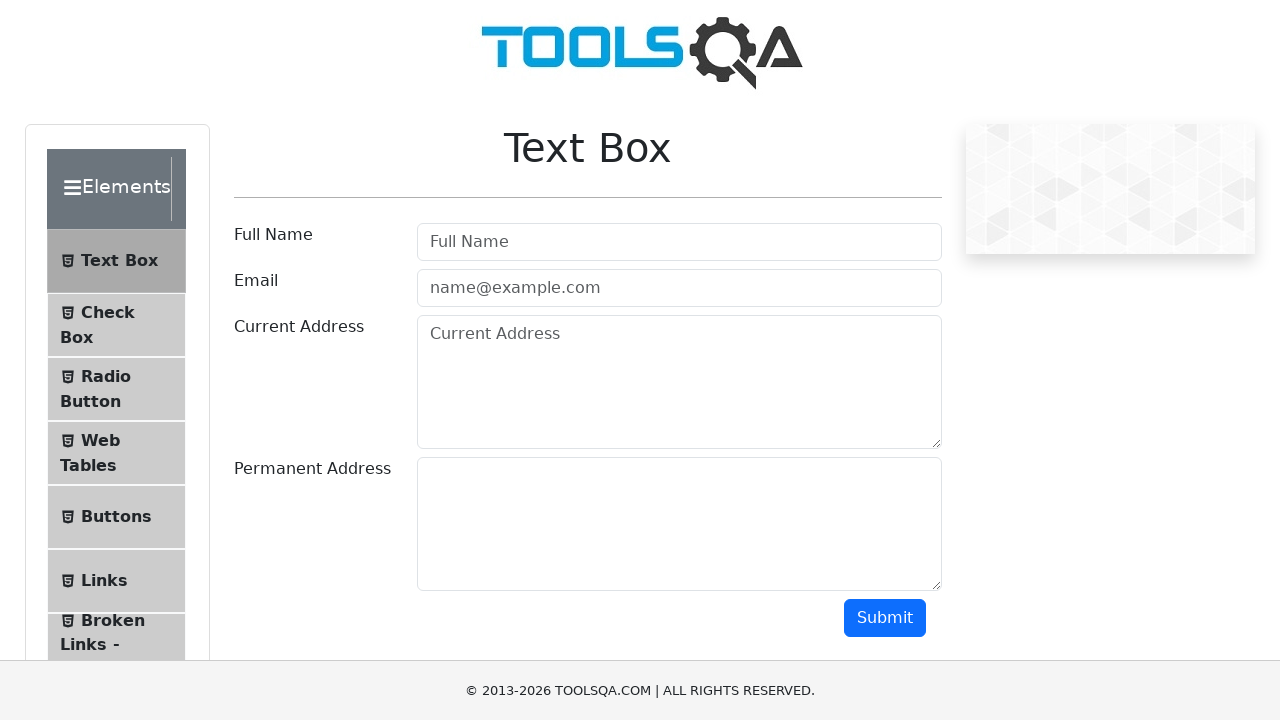